Tests radio button functionality by clicking the "Yes" radio button on a demo QA page using JavaScript execution to handle the click

Starting URL: https://demoqa.com/radio-button

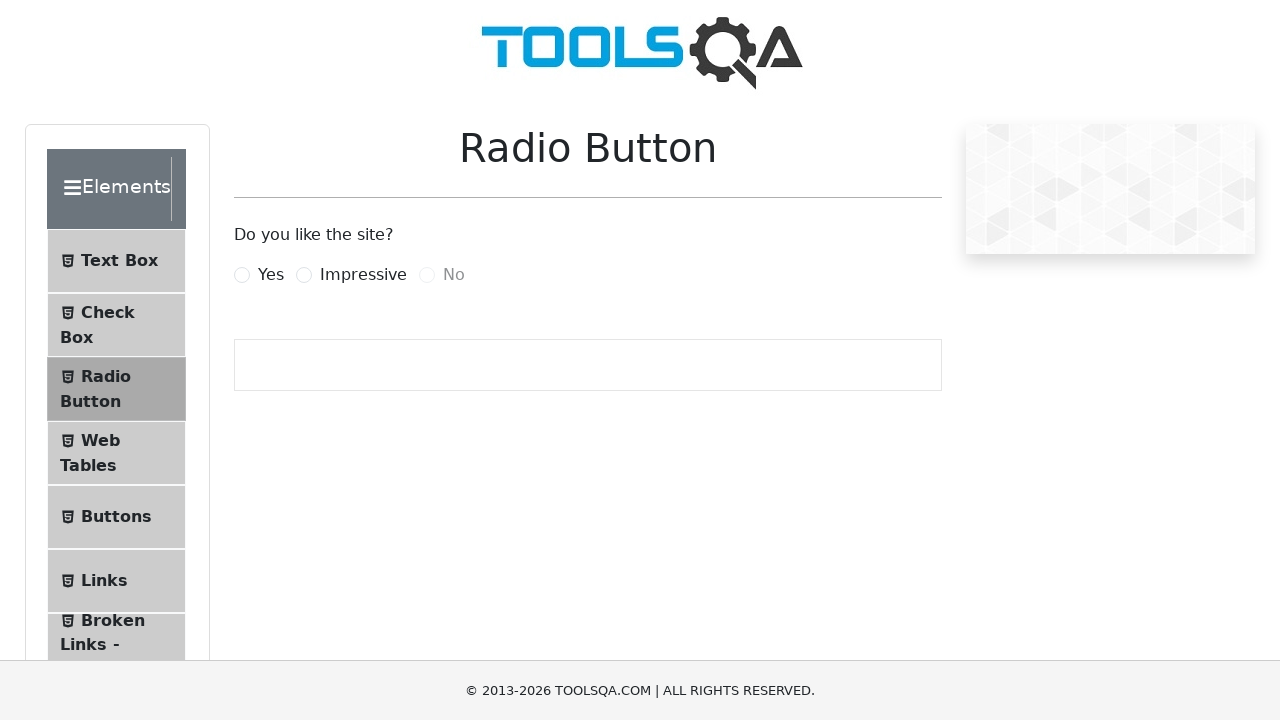

Clicked the 'Yes' radio button using JavaScript execution
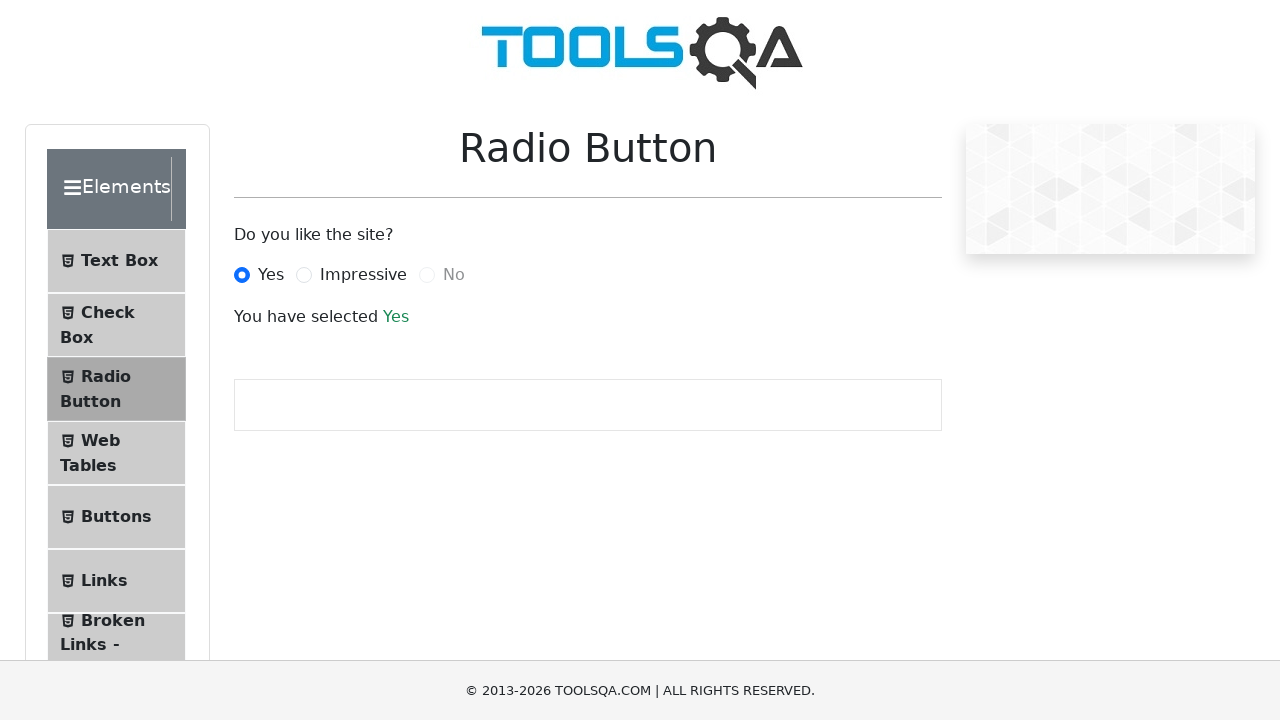

Verified that the 'Yes' radio button selection was successful by waiting for success message
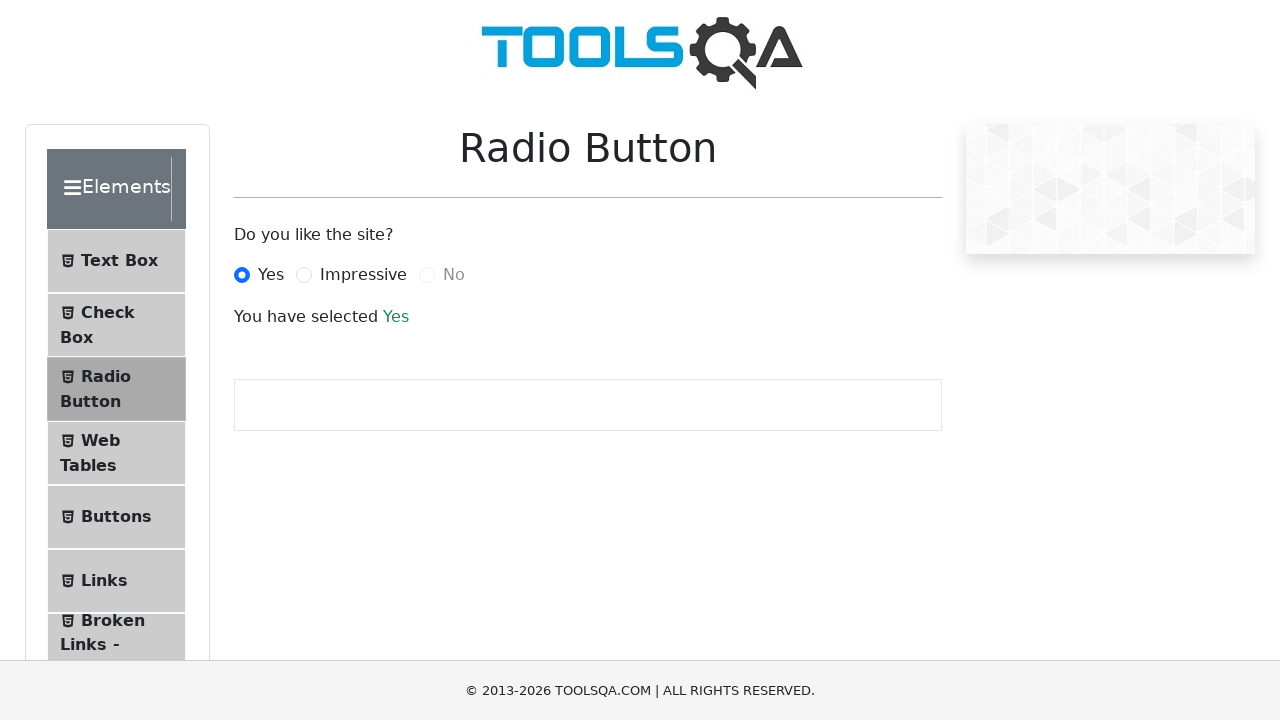

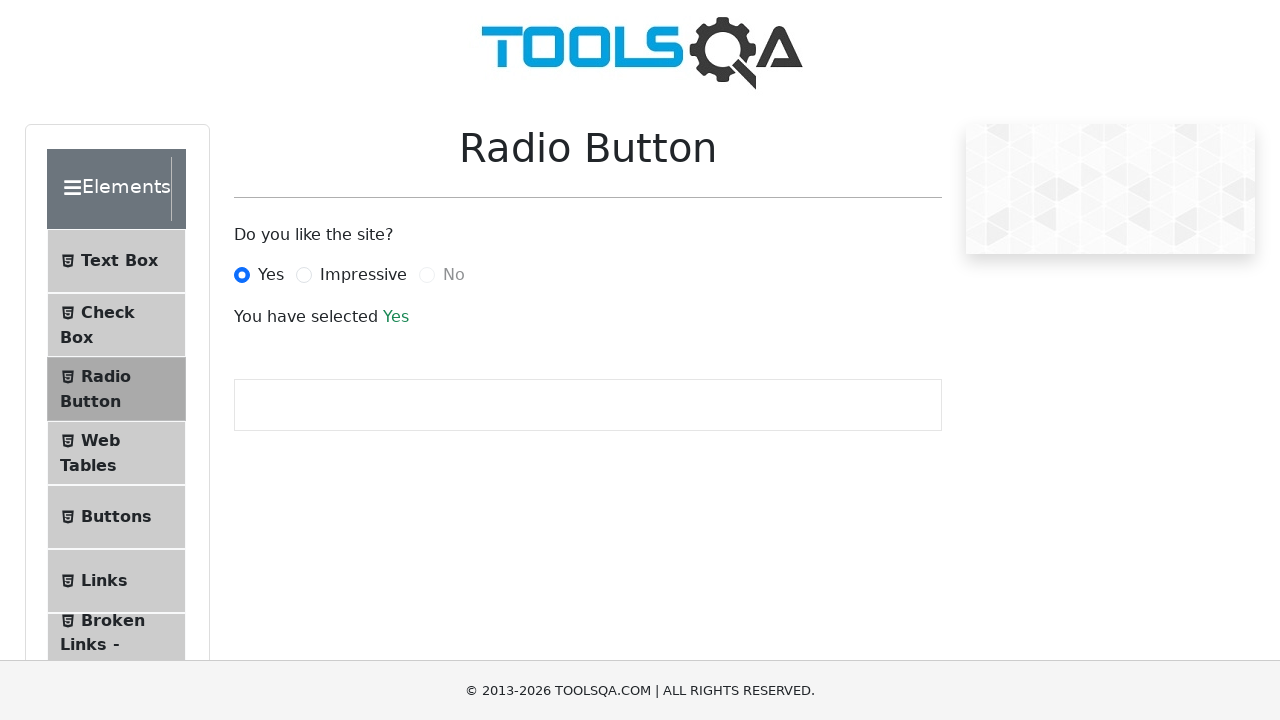